Tests sorting the Email column in ascending order by clicking the column header and verifying alphabetical sorting.

Starting URL: http://the-internet.herokuapp.com/tables

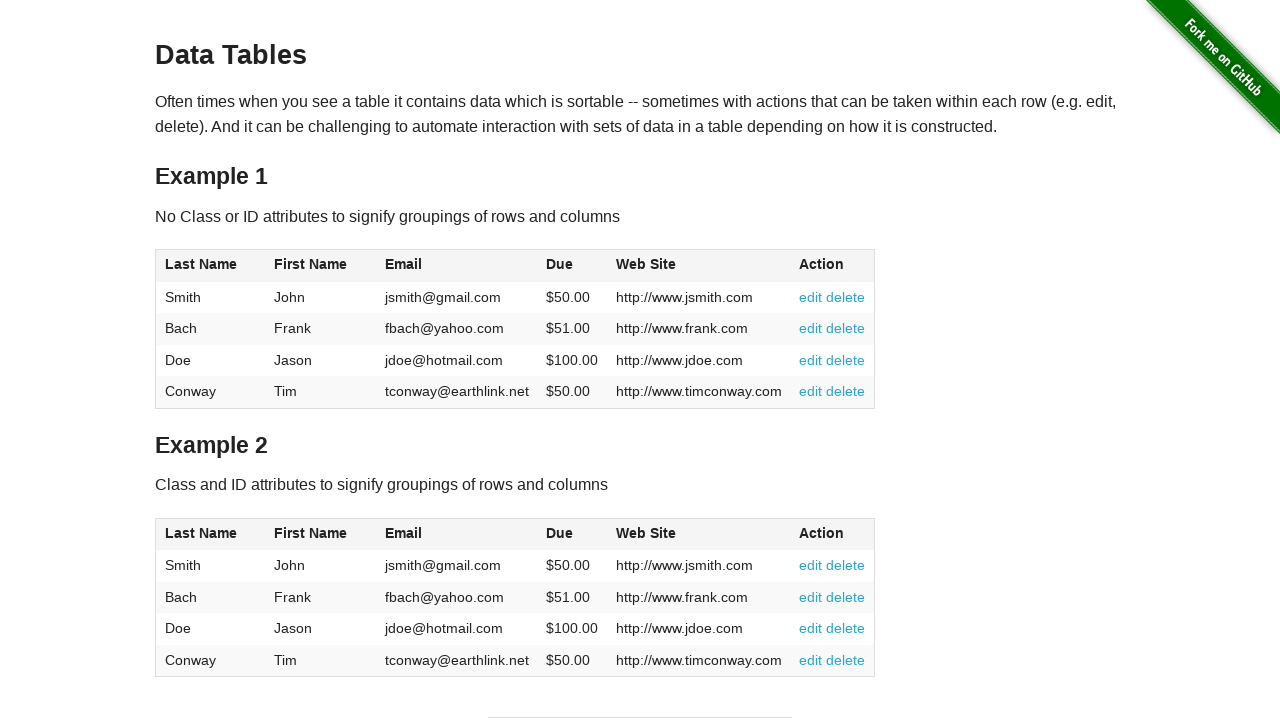

Clicked Email column header to sort in ascending order at (457, 266) on #table1 thead tr th:nth-of-type(3)
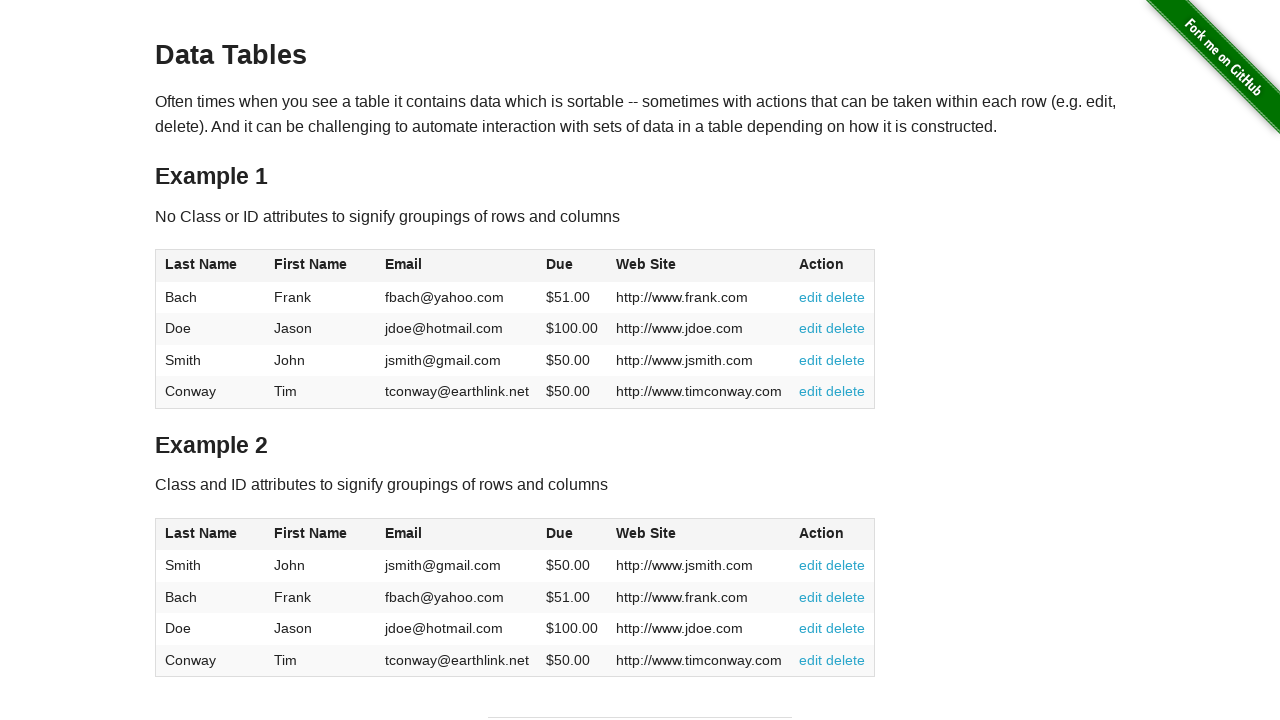

Table data loaded after sorting by Email column
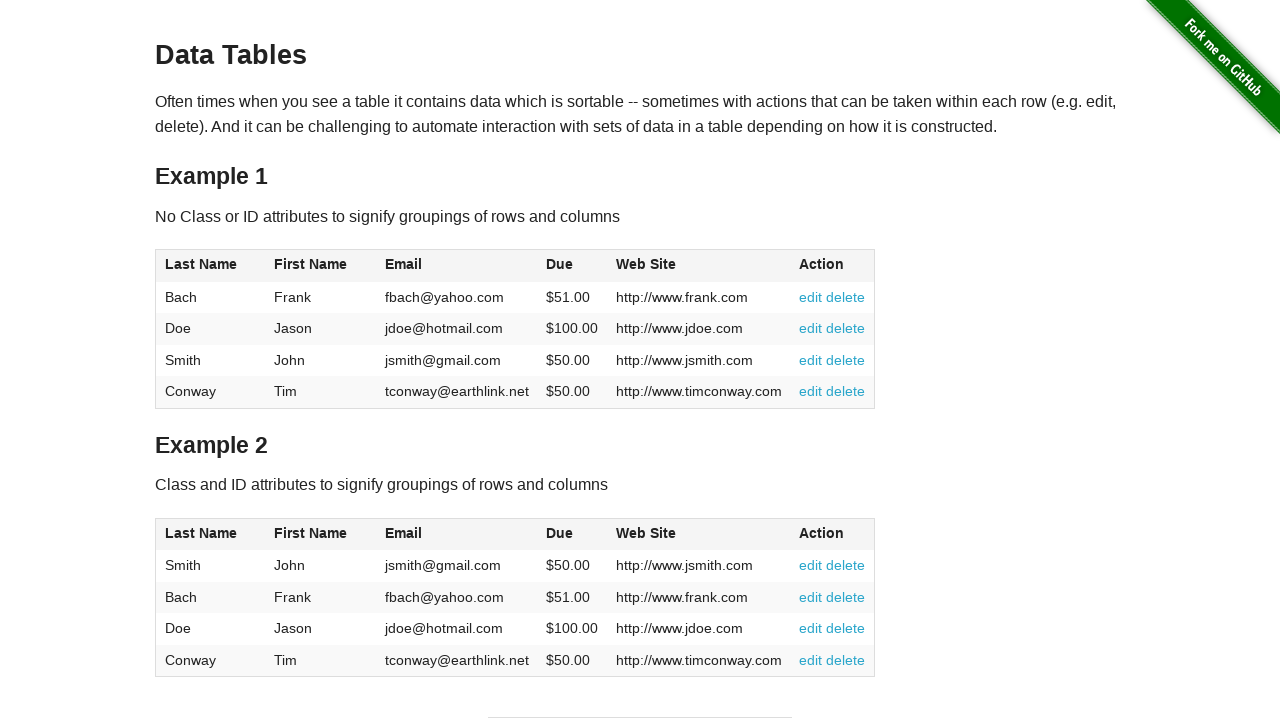

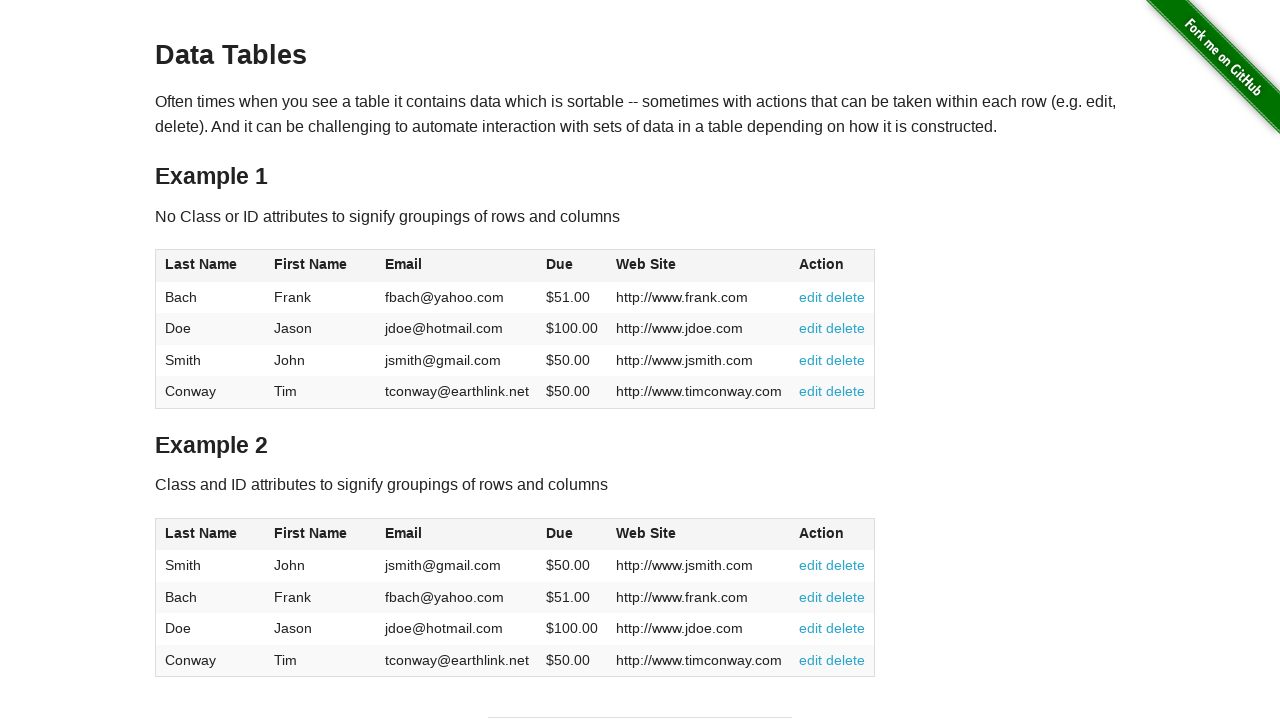